Tests login form validation by clicking the login button without providing any credentials and verifying an error message appears

Starting URL: https://demo.applitools.com/hackathon.html

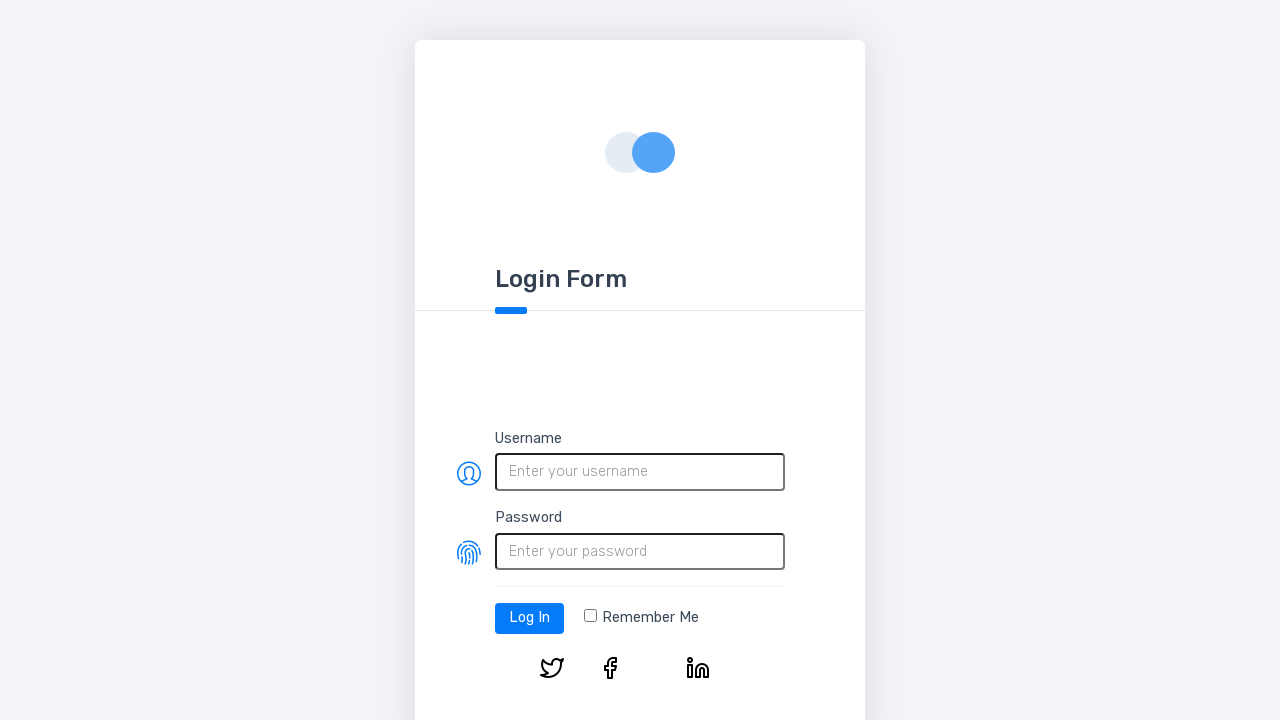

Navigated to login page
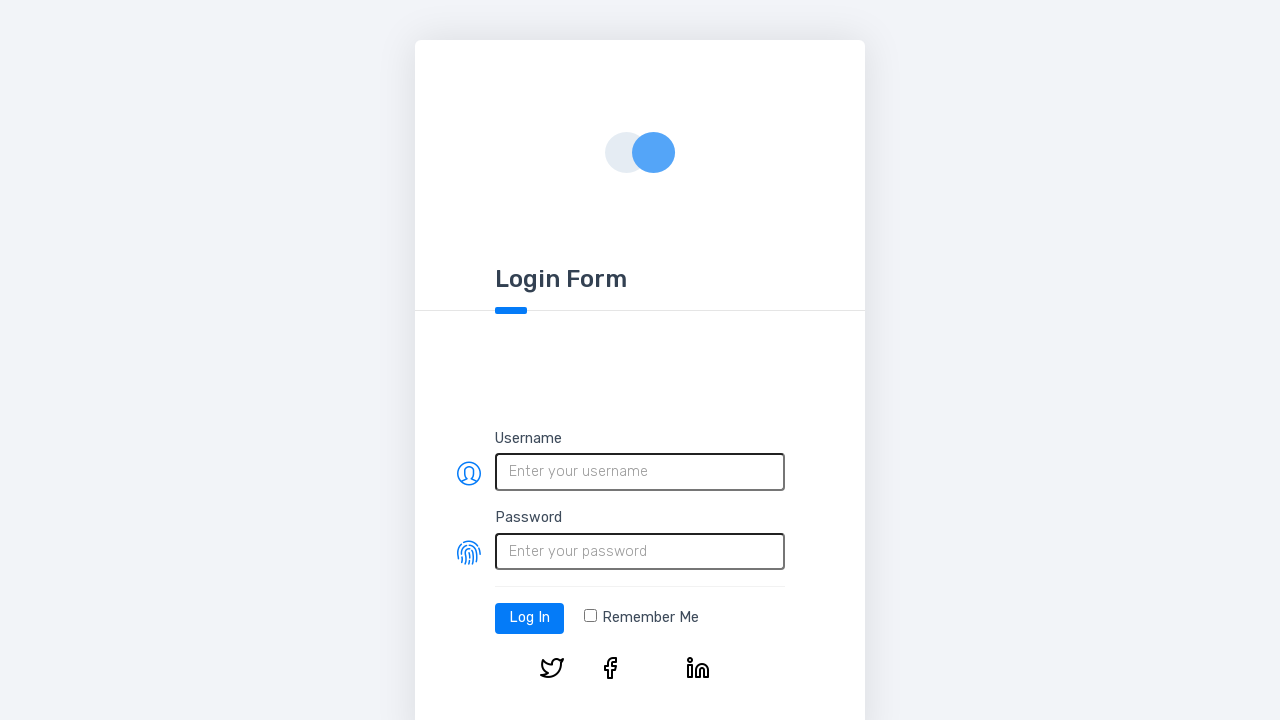

Clicked login button without providing credentials at (530, 618) on #log-in
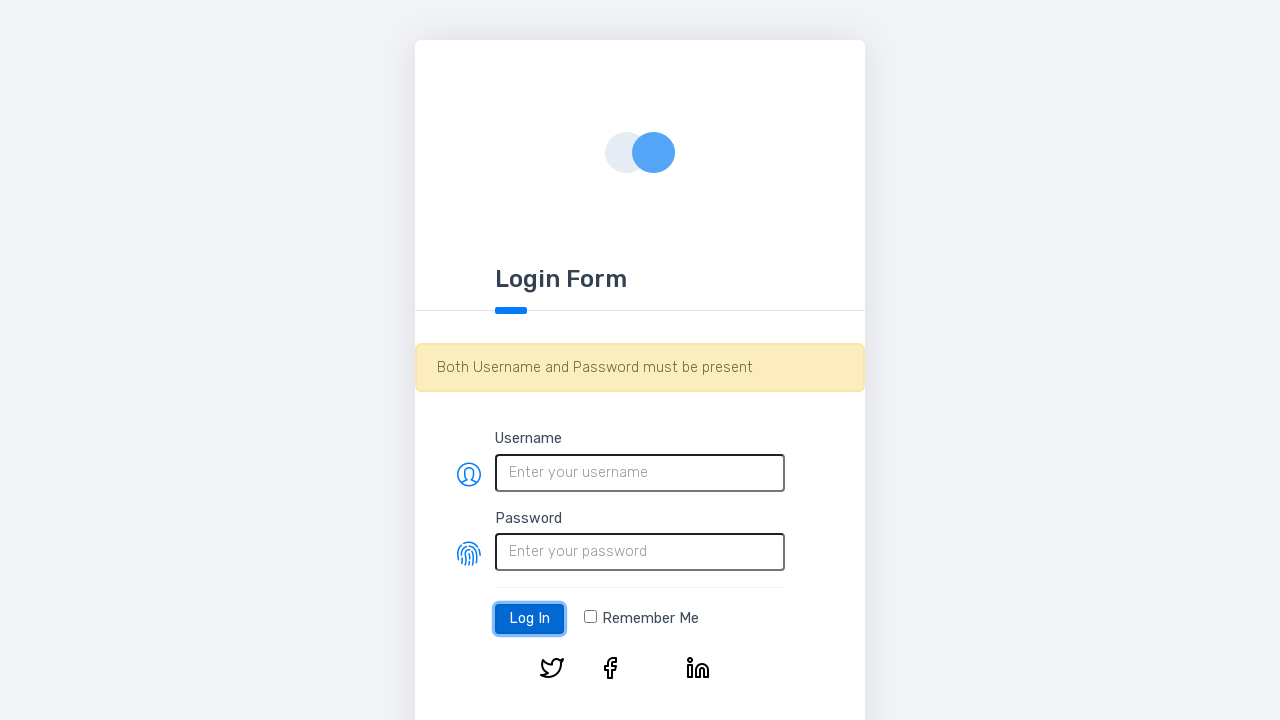

Error message appeared on login form
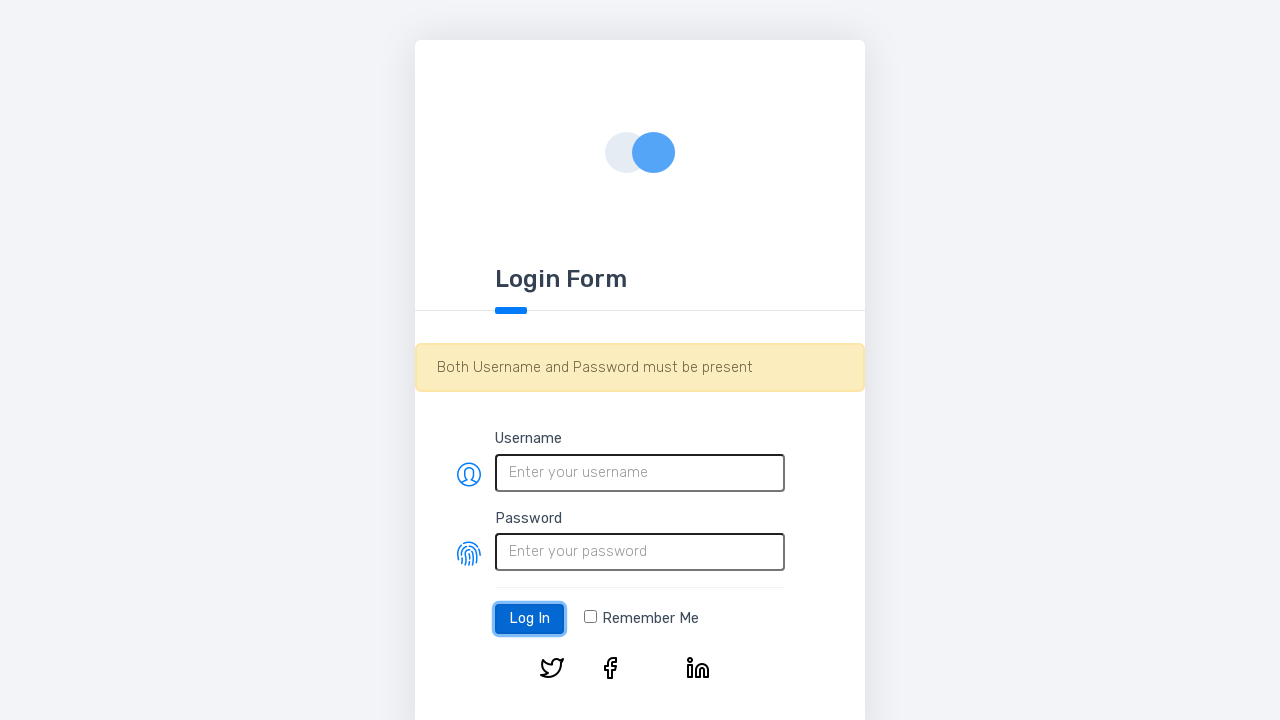

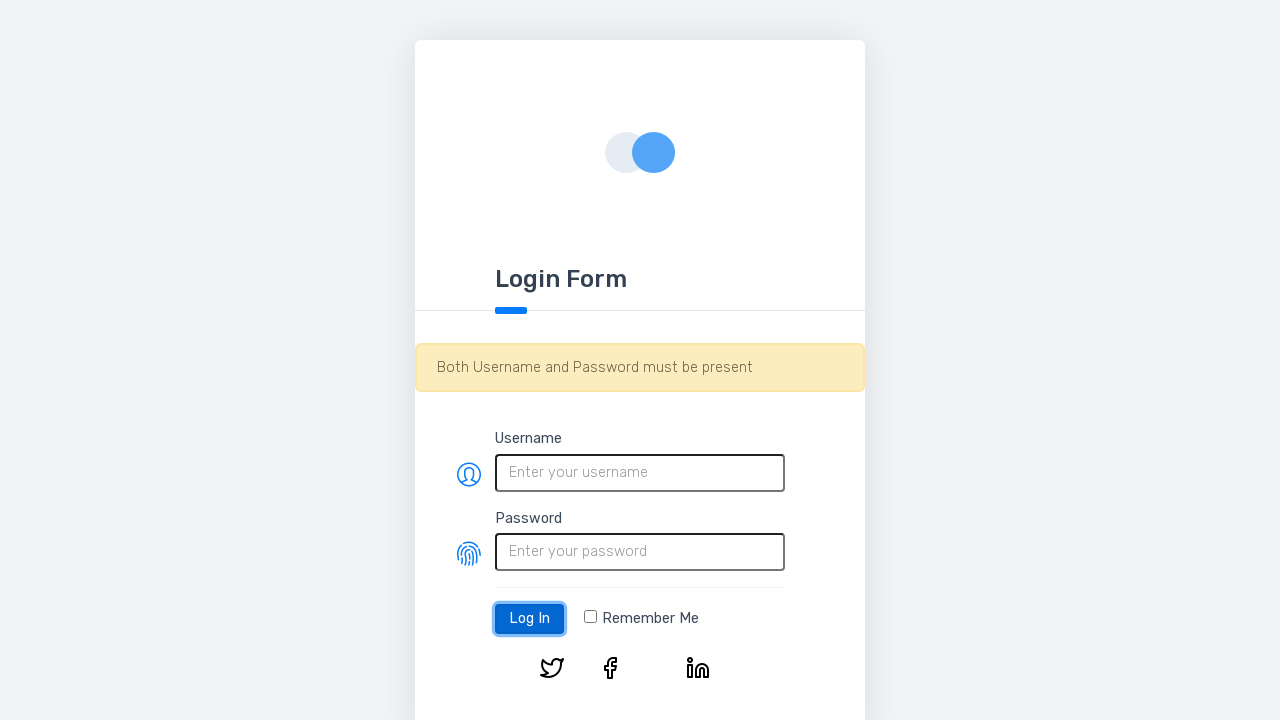